Tests React Semantic UI dropdown by selecting different options and verifying each selection

Starting URL: https://react.semantic-ui.com/maximize/dropdown-example-selection/

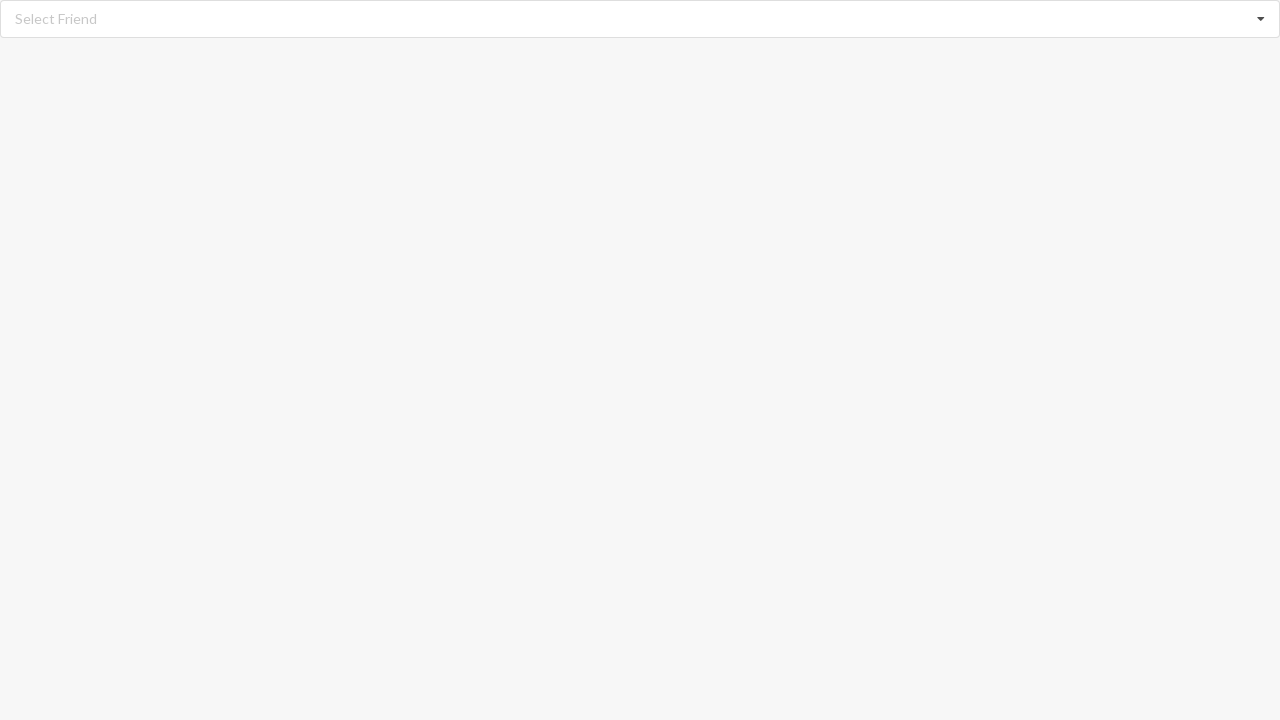

Clicked dropdown icon to open options at (1261, 19) on xpath=//i[@class='dropdown icon']
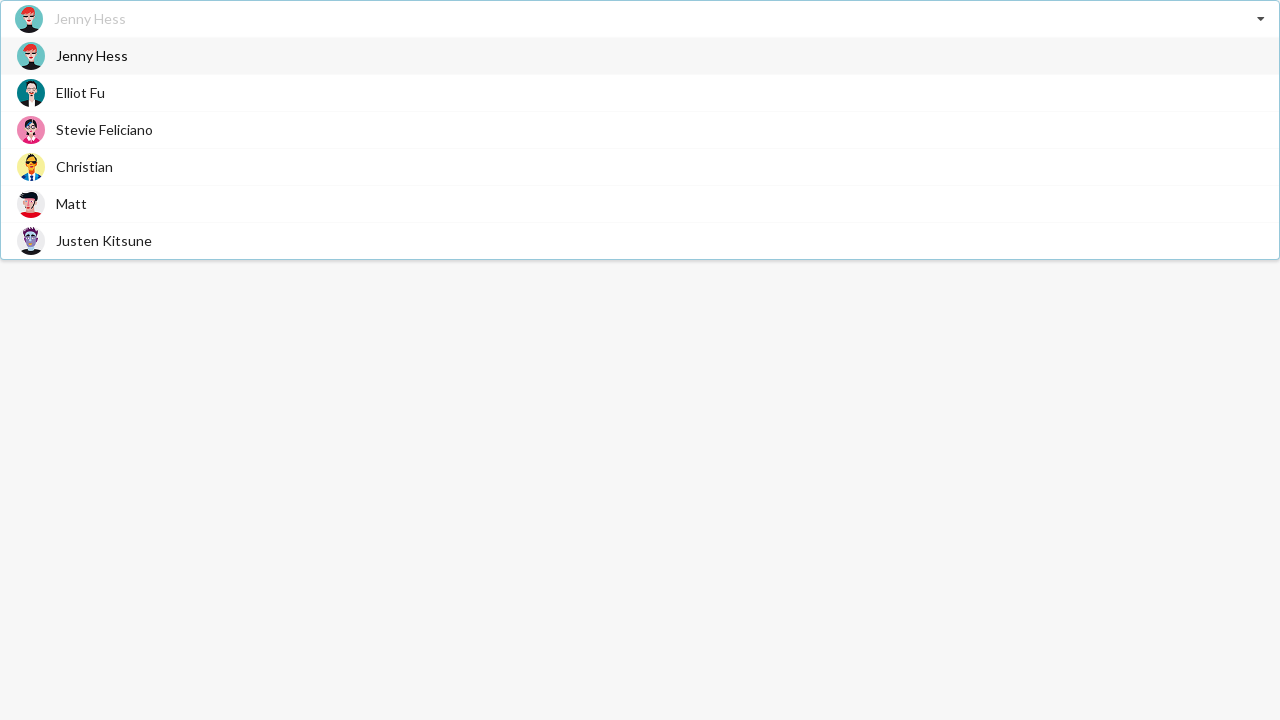

Dropdown options loaded
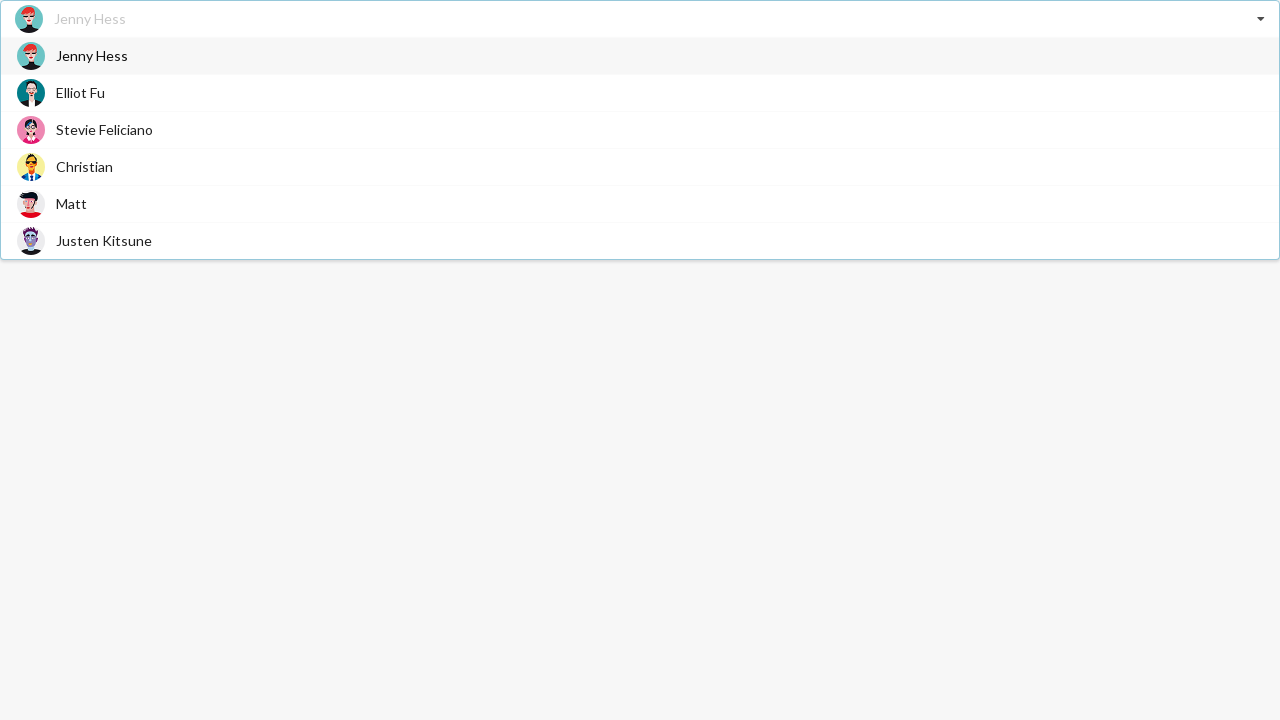

Selected 'Matt' from dropdown at (72, 204) on xpath=//span[@class='text' and text()='Matt']
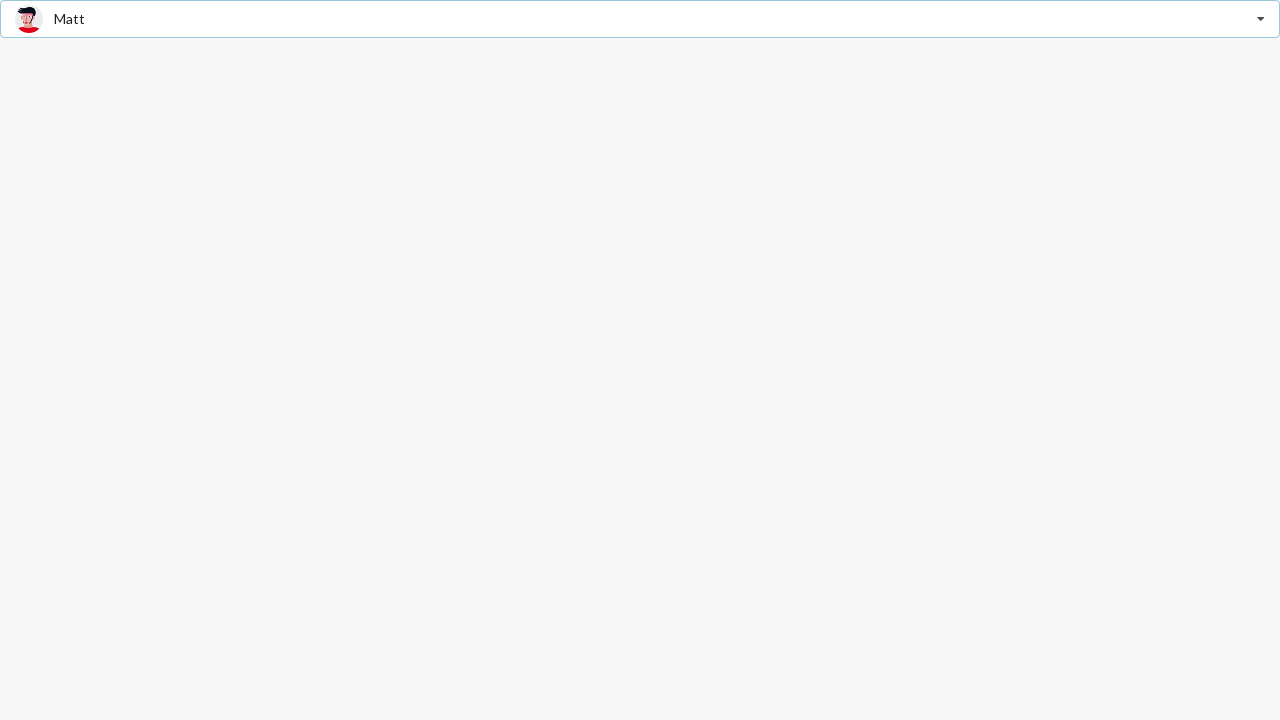

Verified 'Matt' is selected in dropdown
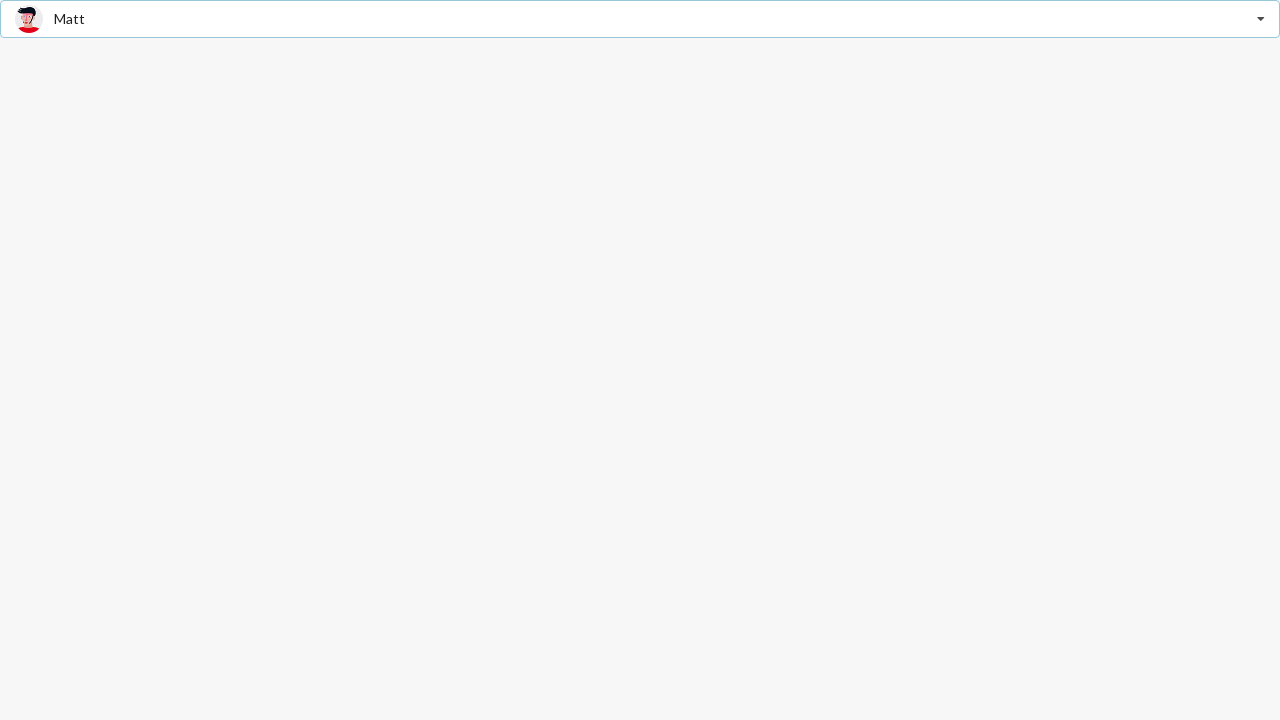

Clicked dropdown icon to open options at (1261, 19) on xpath=//i[@class='dropdown icon']
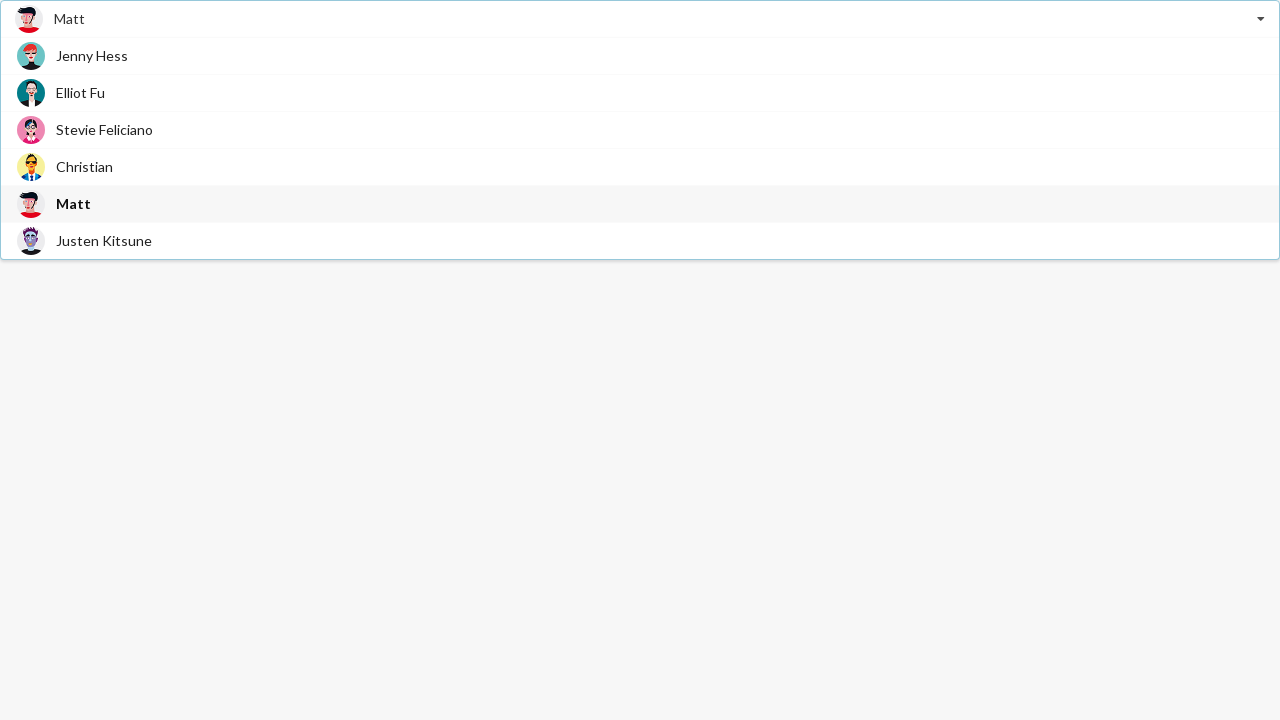

Dropdown options loaded
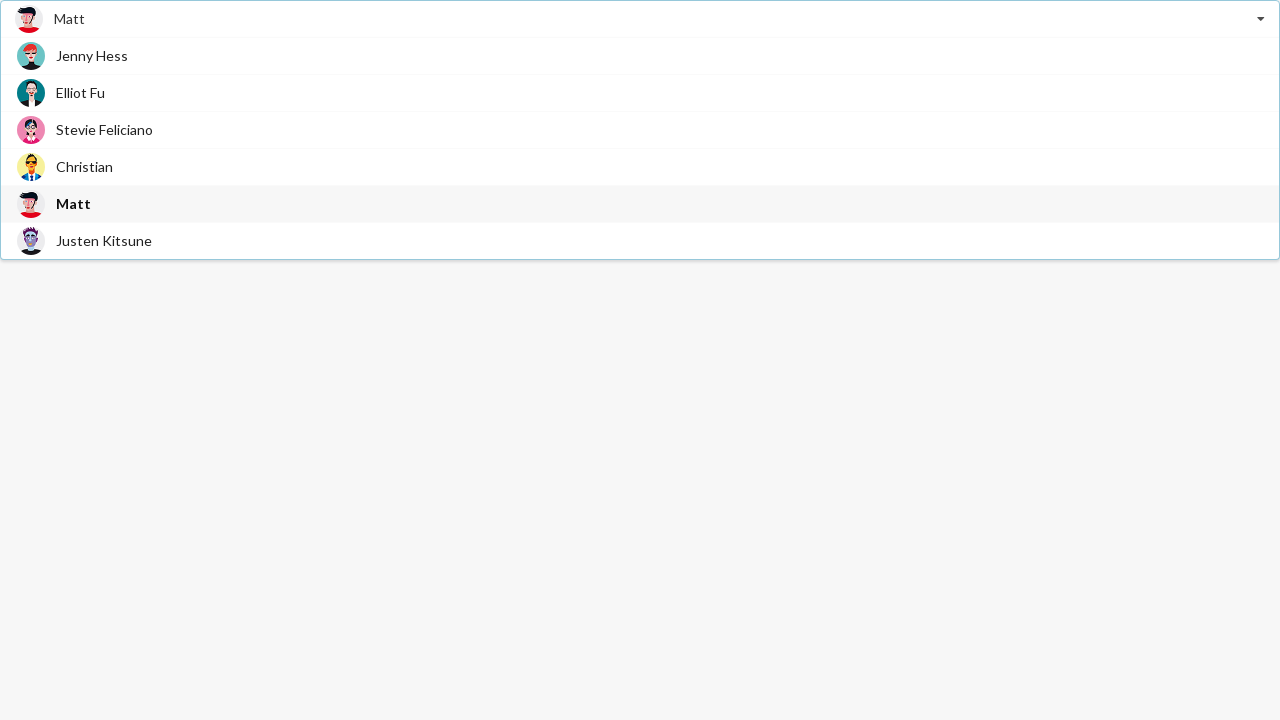

Selected 'Elliot Fu' from dropdown at (80, 92) on xpath=//span[@class='text' and text()='Elliot Fu']
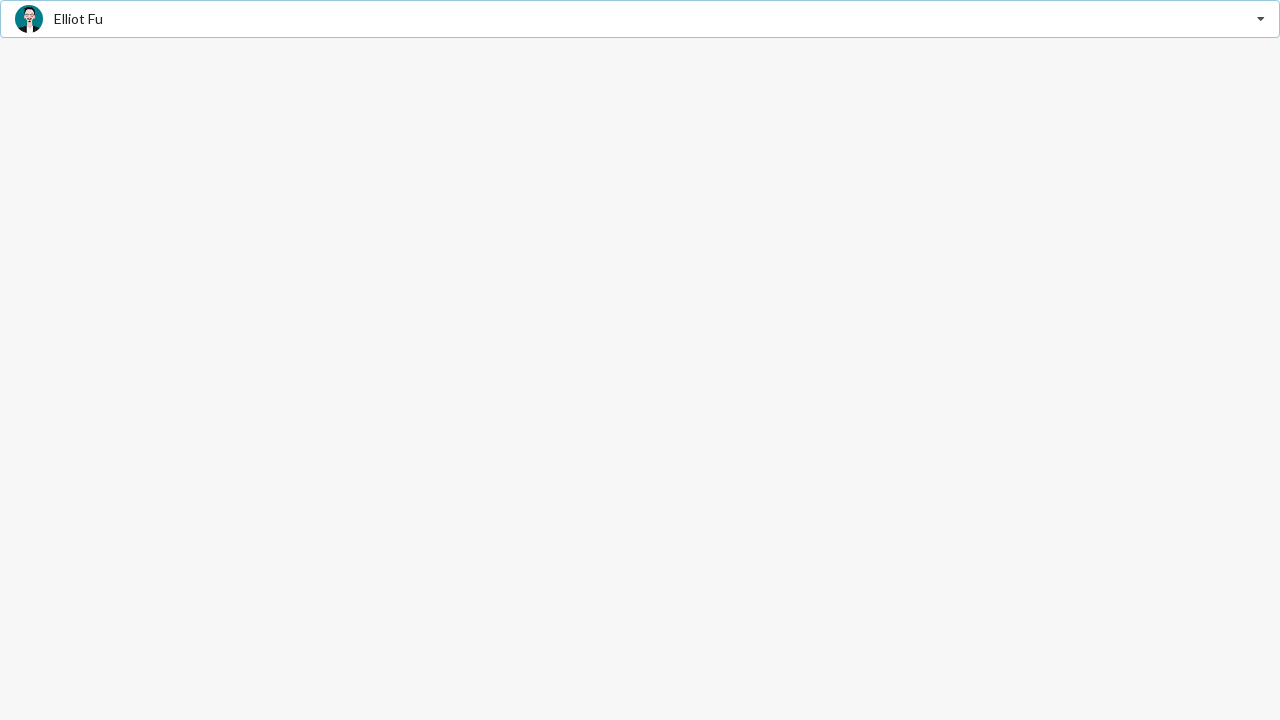

Verified 'Elliot Fu' is selected in dropdown
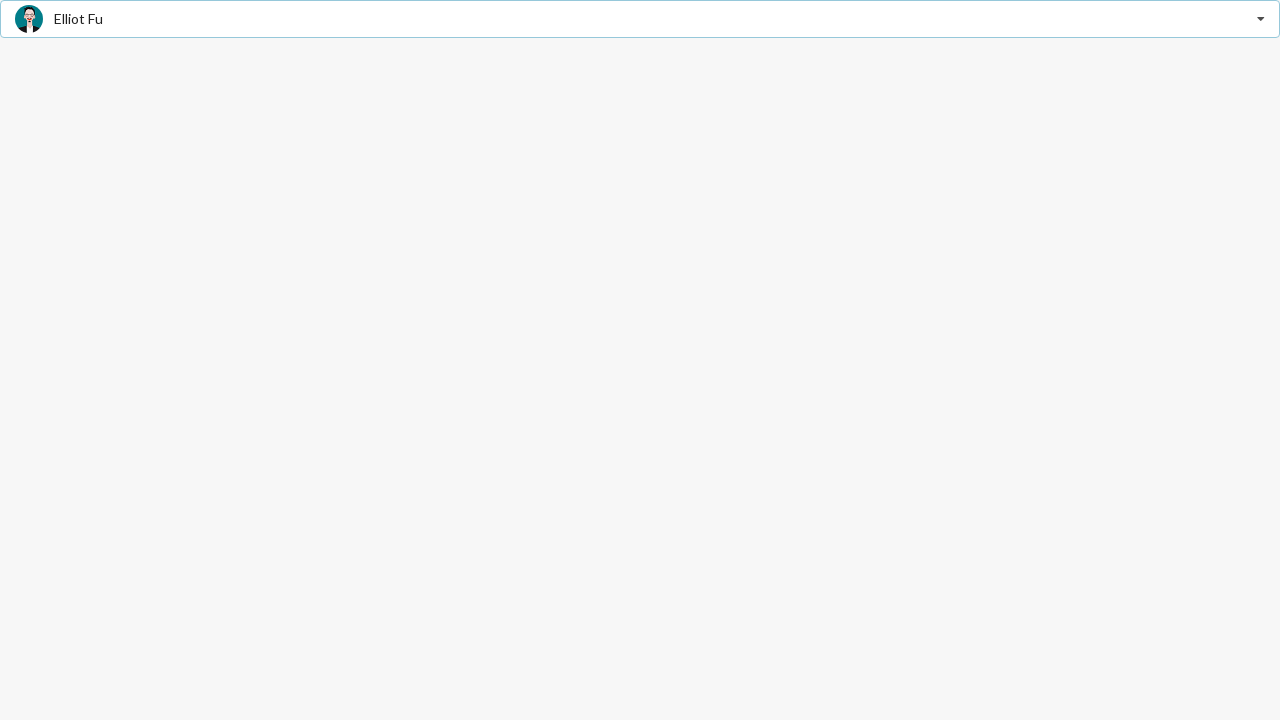

Clicked dropdown icon to open options at (1261, 19) on xpath=//i[@class='dropdown icon']
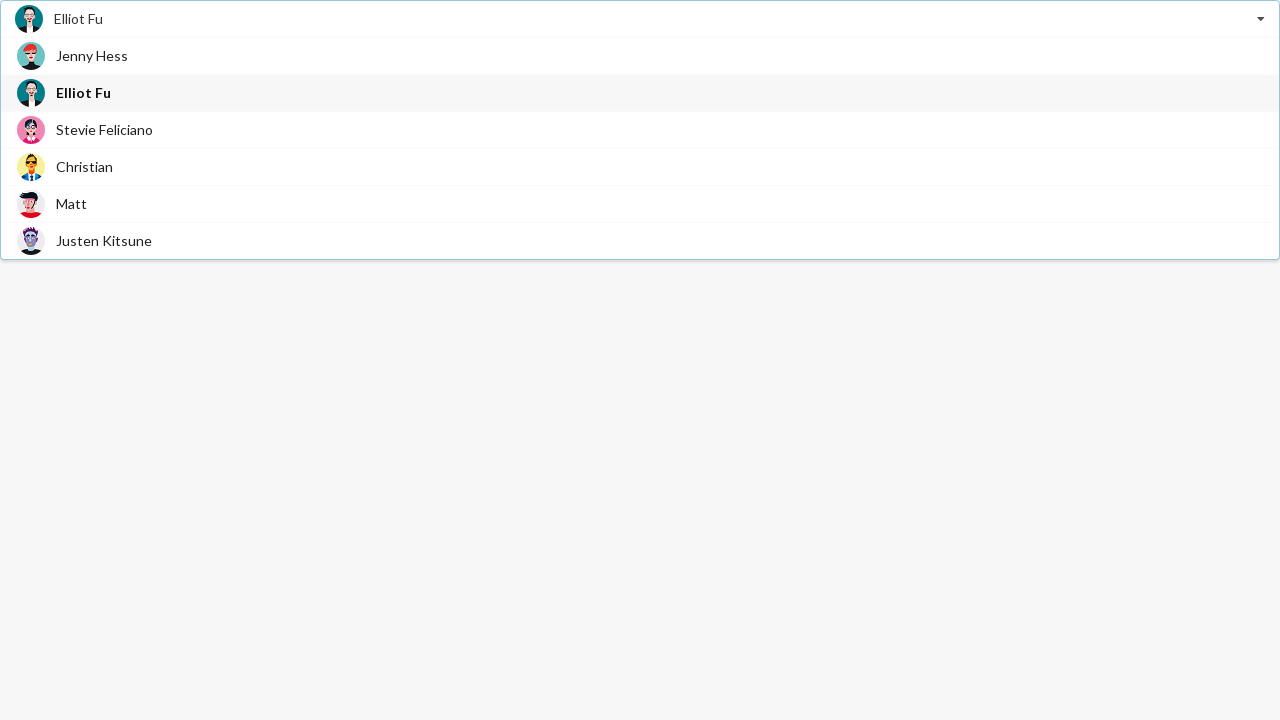

Dropdown options loaded
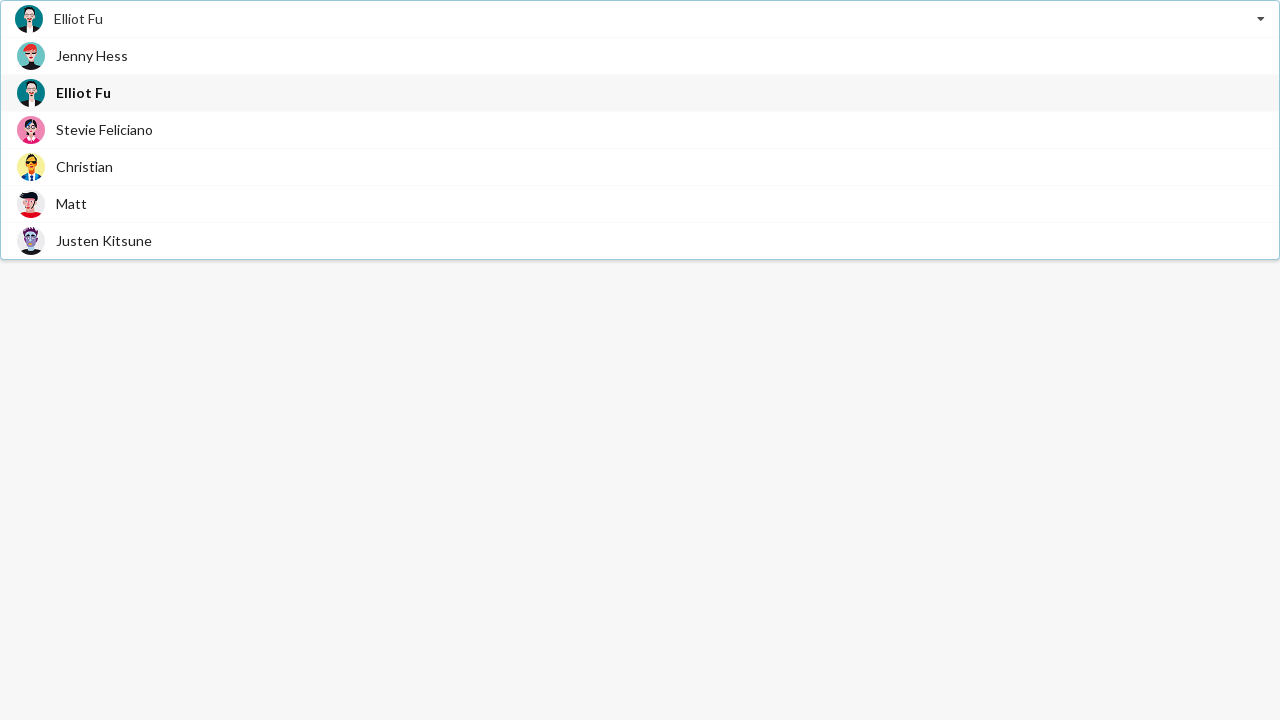

Selected 'Stevie Feliciano' from dropdown at (104, 130) on xpath=//span[@class='text' and text()='Stevie Feliciano']
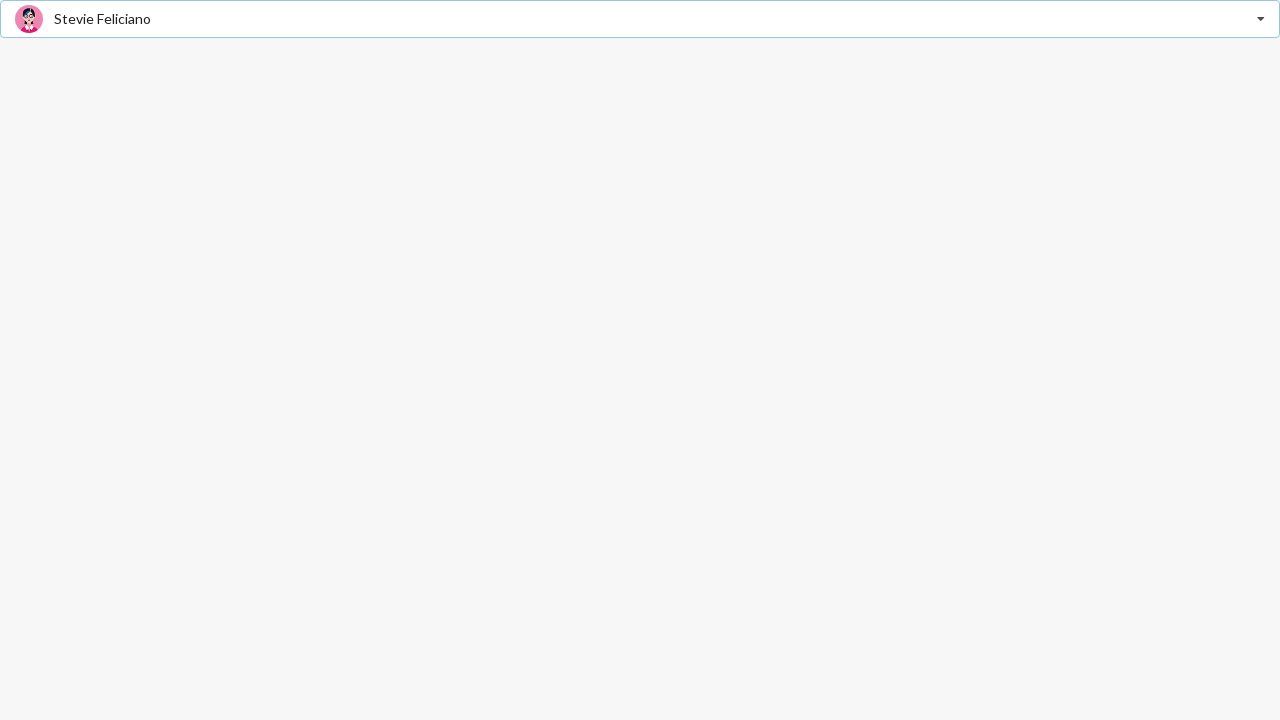

Verified 'Stevie Feliciano' is selected in dropdown
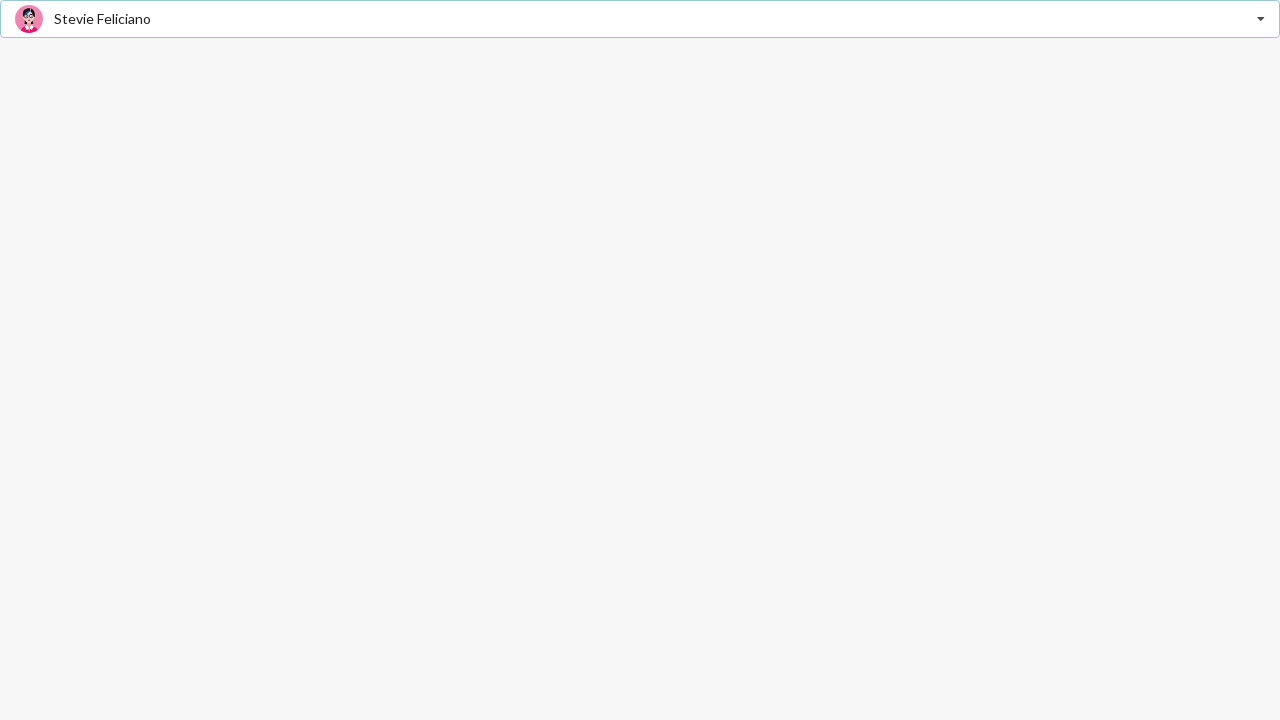

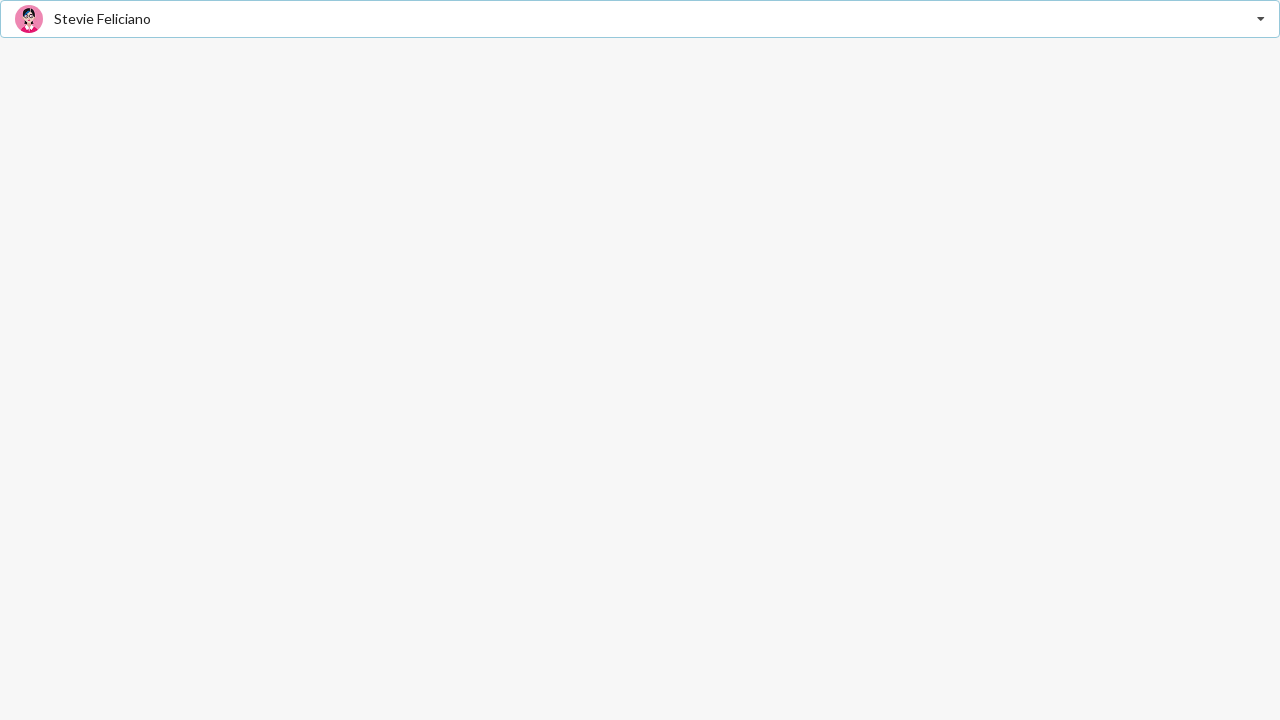